Tests checkbox functionality on Selenium's web form by clicking a checkbox and submitting the form, then verifying the success message

Starting URL: https://www.selenium.dev/selenium/web/web-form.html

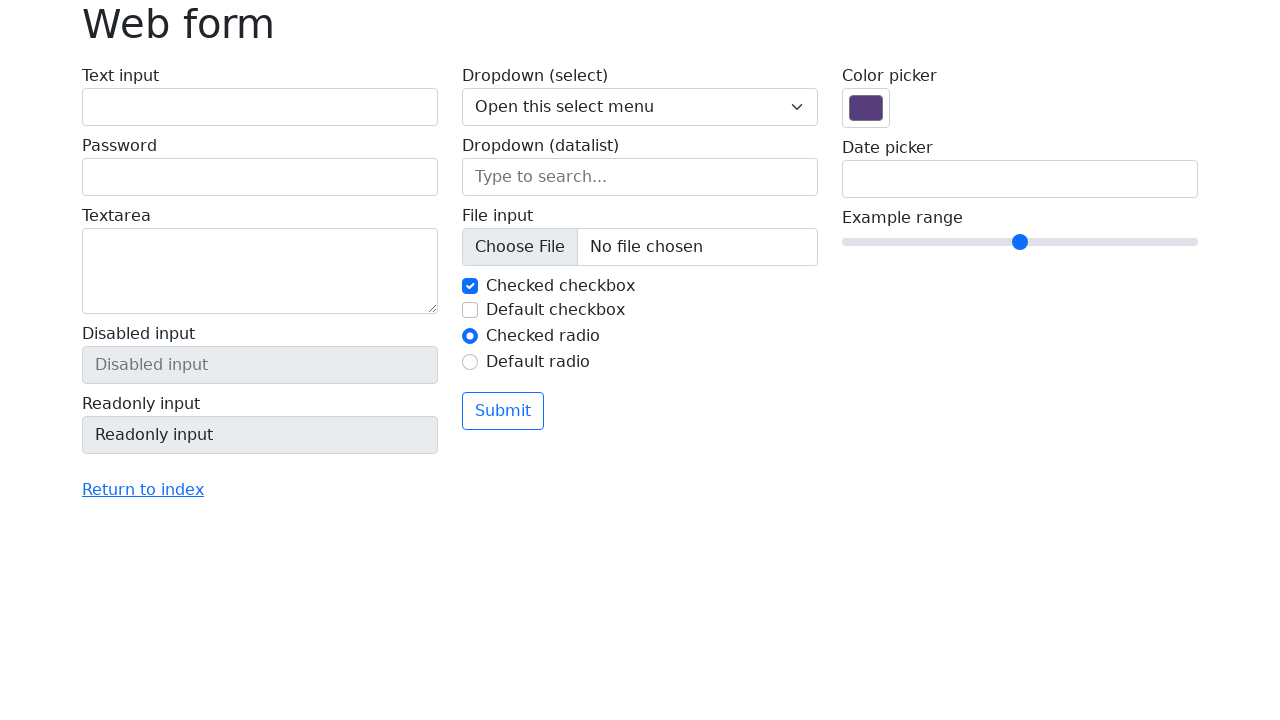

Navigated to Selenium web form page
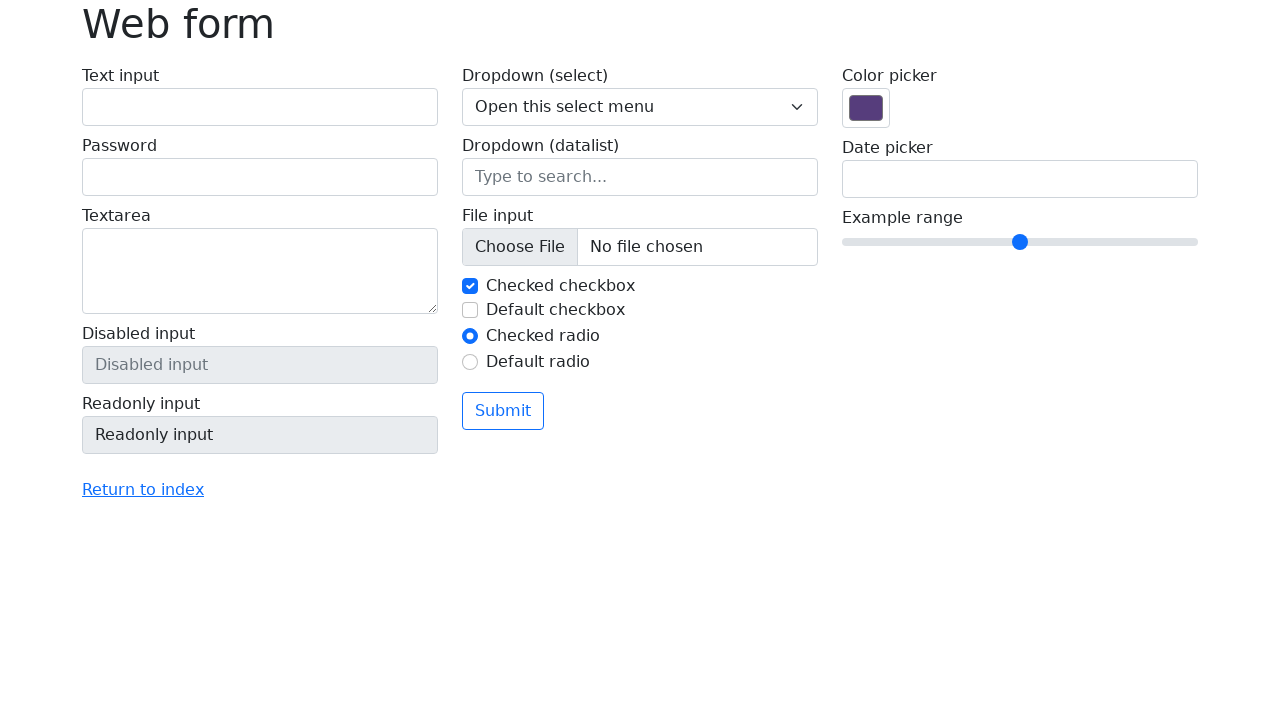

Clicked checkbox #my-check-2 at (470, 310) on #my-check-2
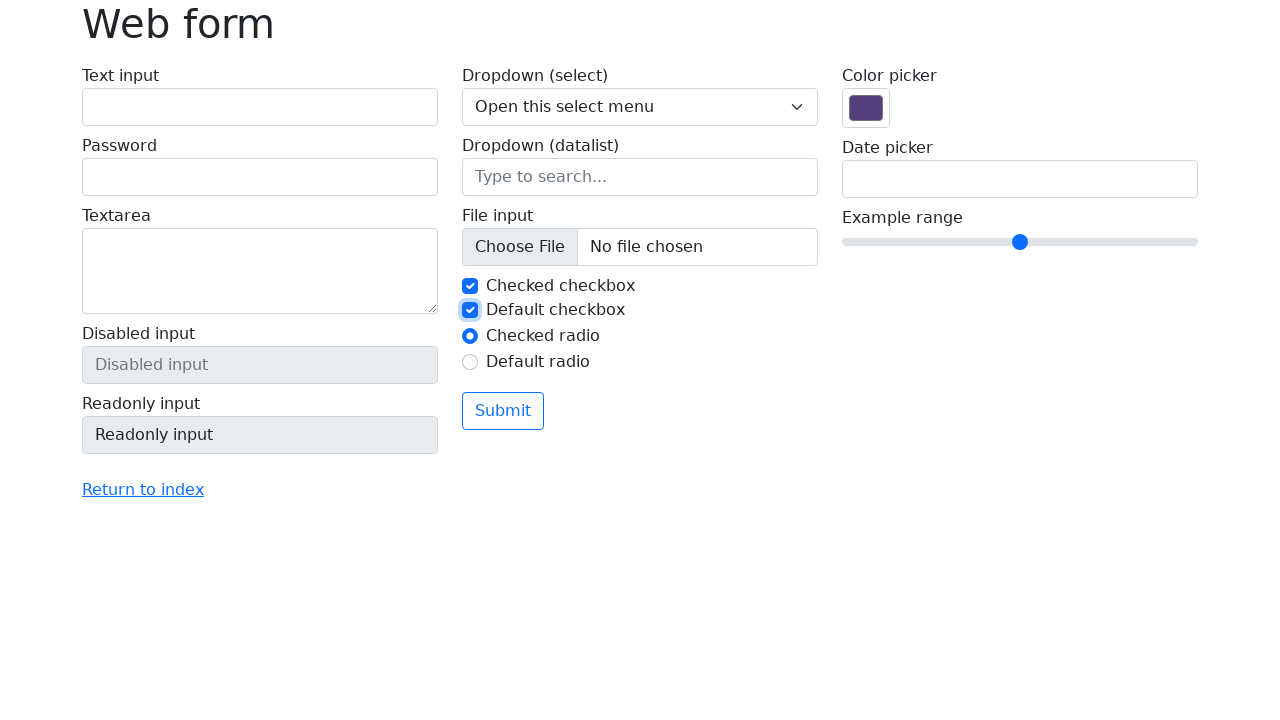

Clicked submit button at (503, 411) on button.btn.btn-outline-primary.mt-3
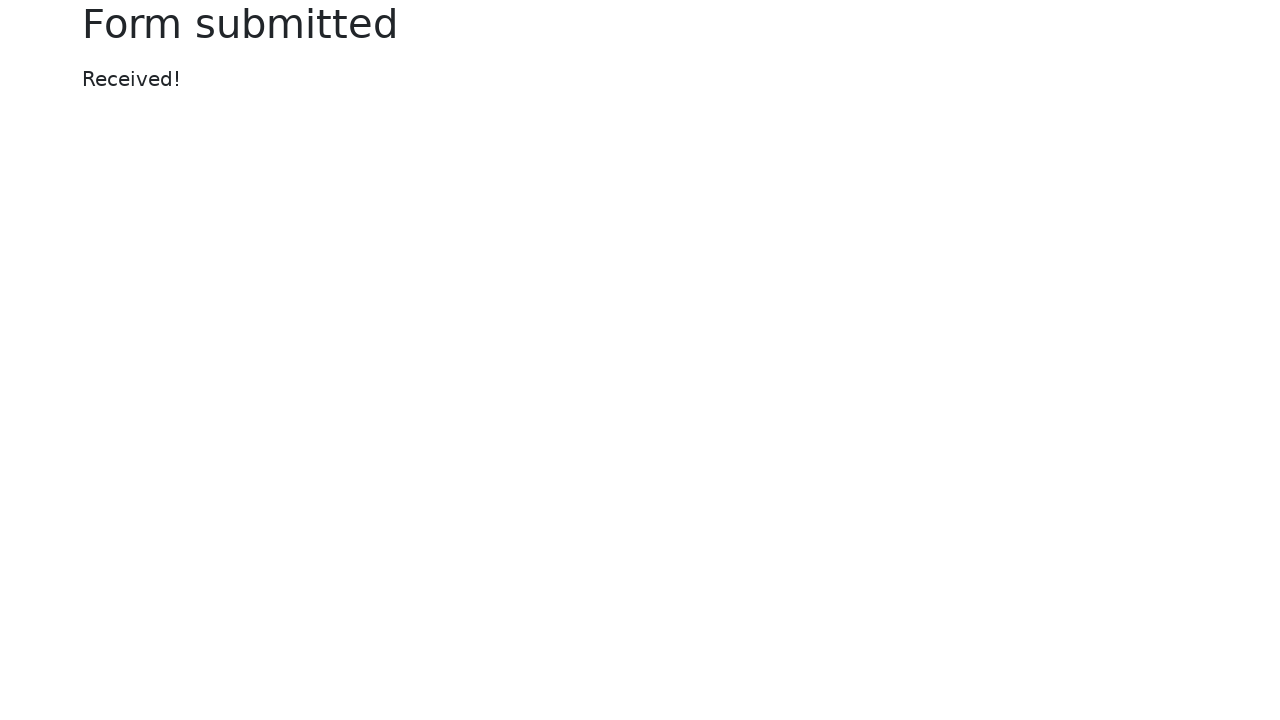

Success message appeared
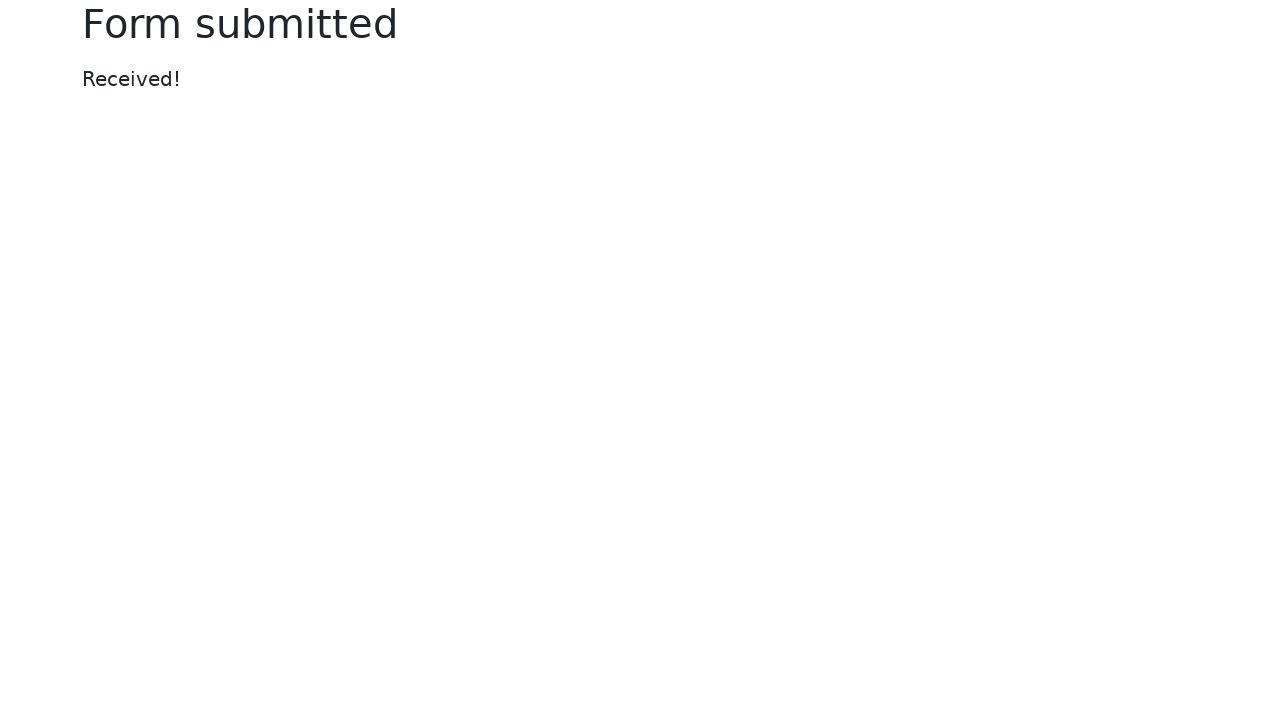

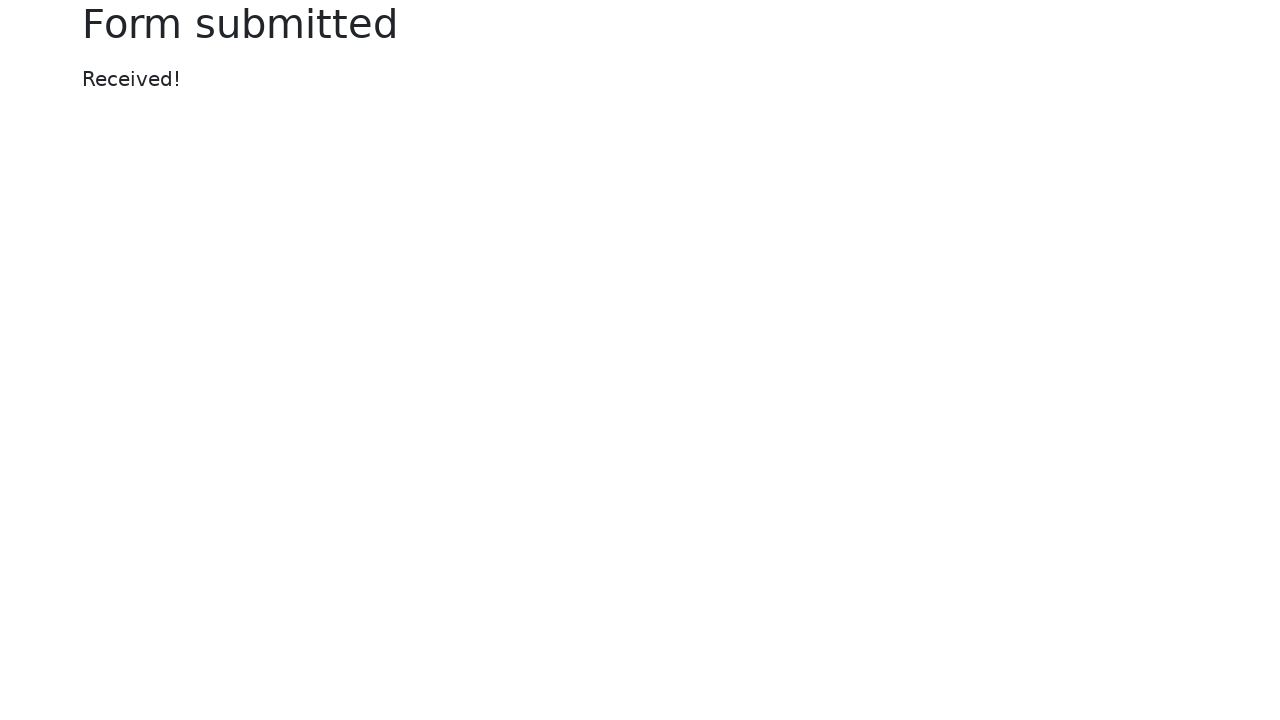